Tests dropdown handling on a registration form by selecting values from Skills, Country, and Religion dropdown menus using different selection methods (by index and by visible text).

Starting URL: https://grotechminds.com/registration/

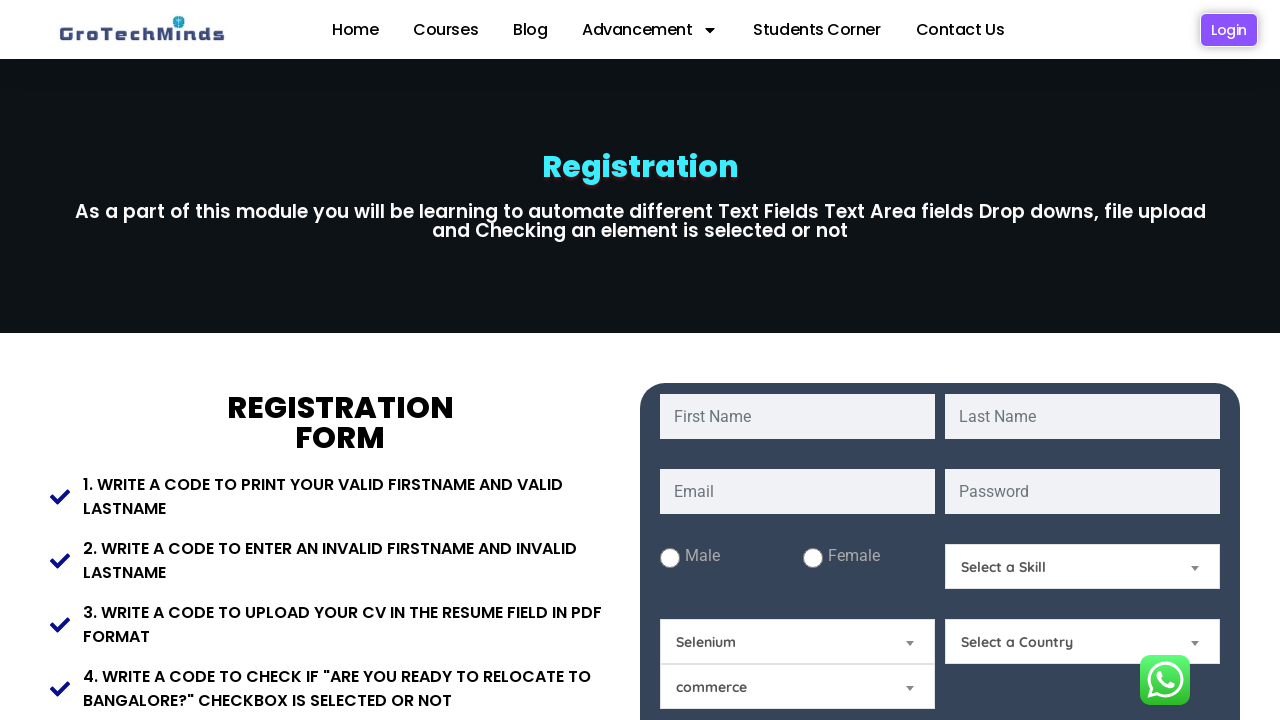

Selected Skills dropdown option by index 1 on select#Skills
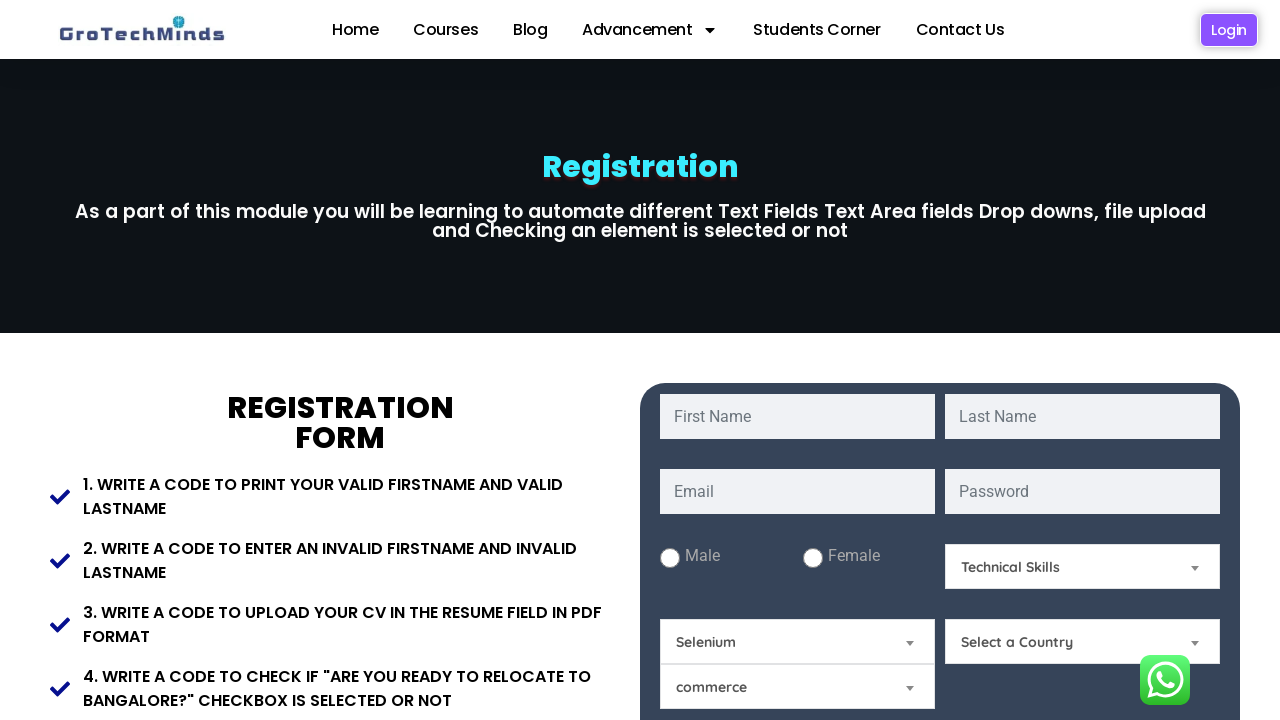

Selected Country dropdown option by index 4 on select#Country
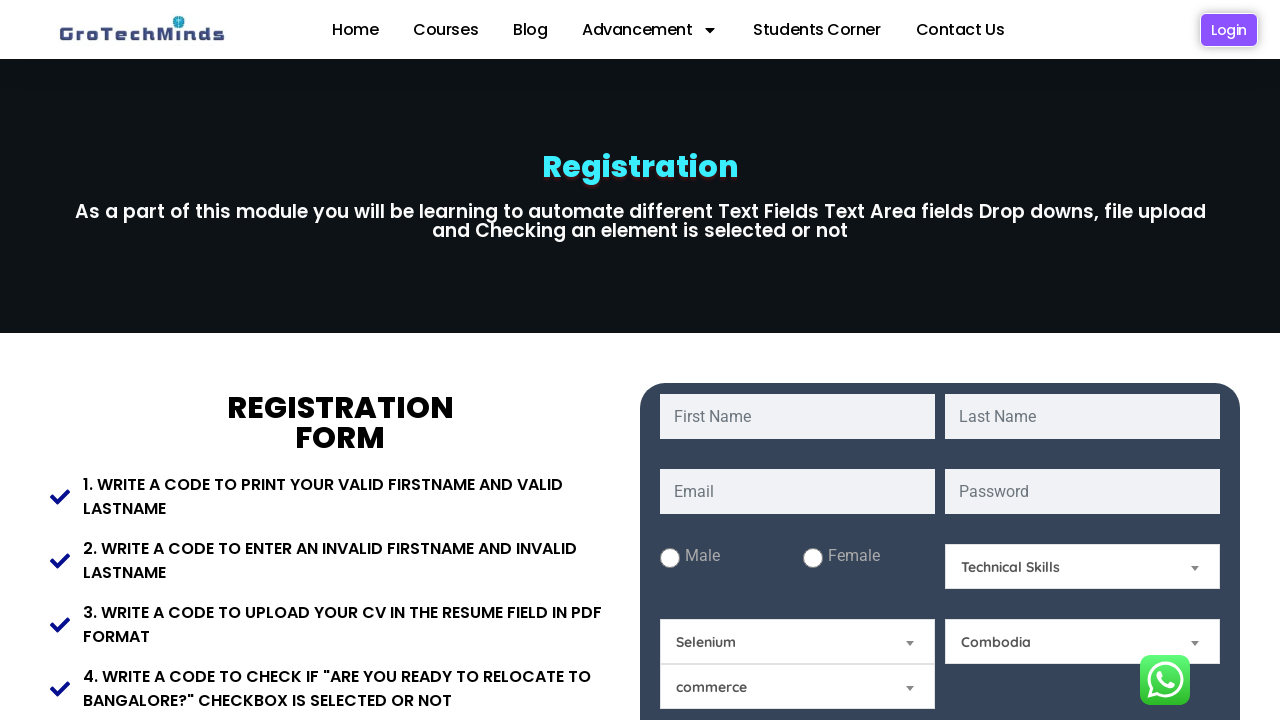

Selected Religion dropdown option 'Hindu' by visible text on select#Relegion
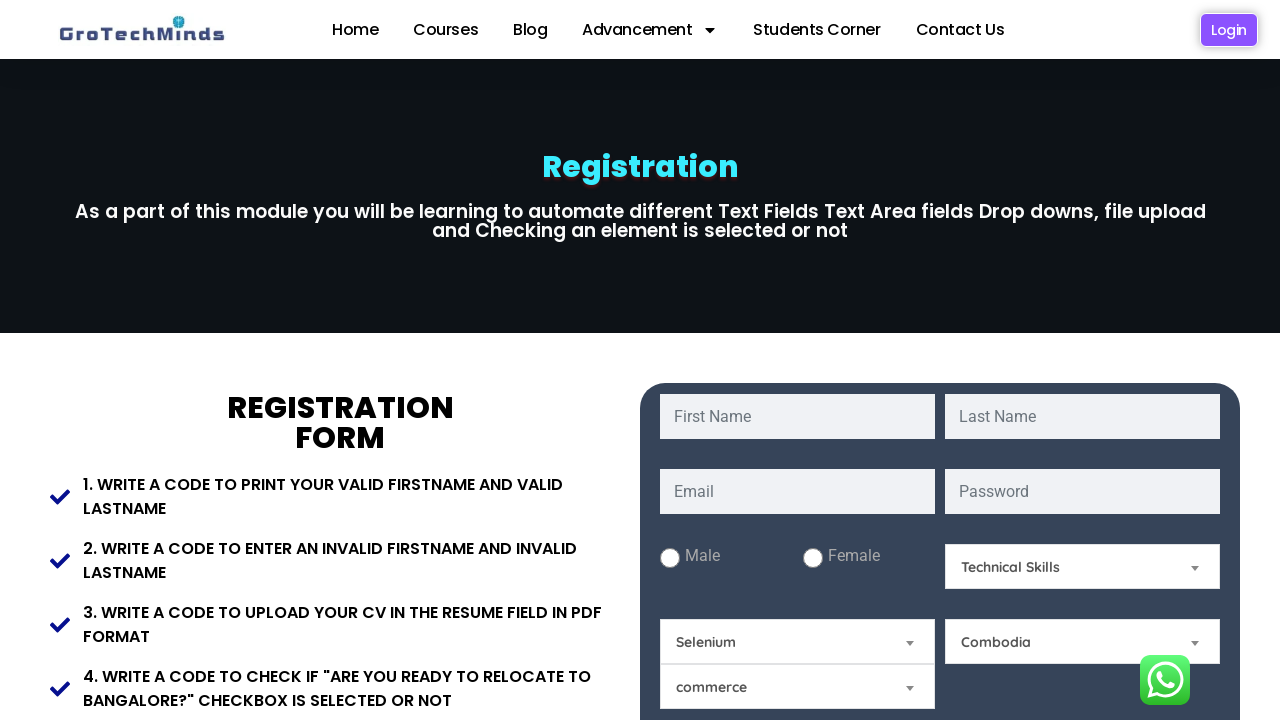

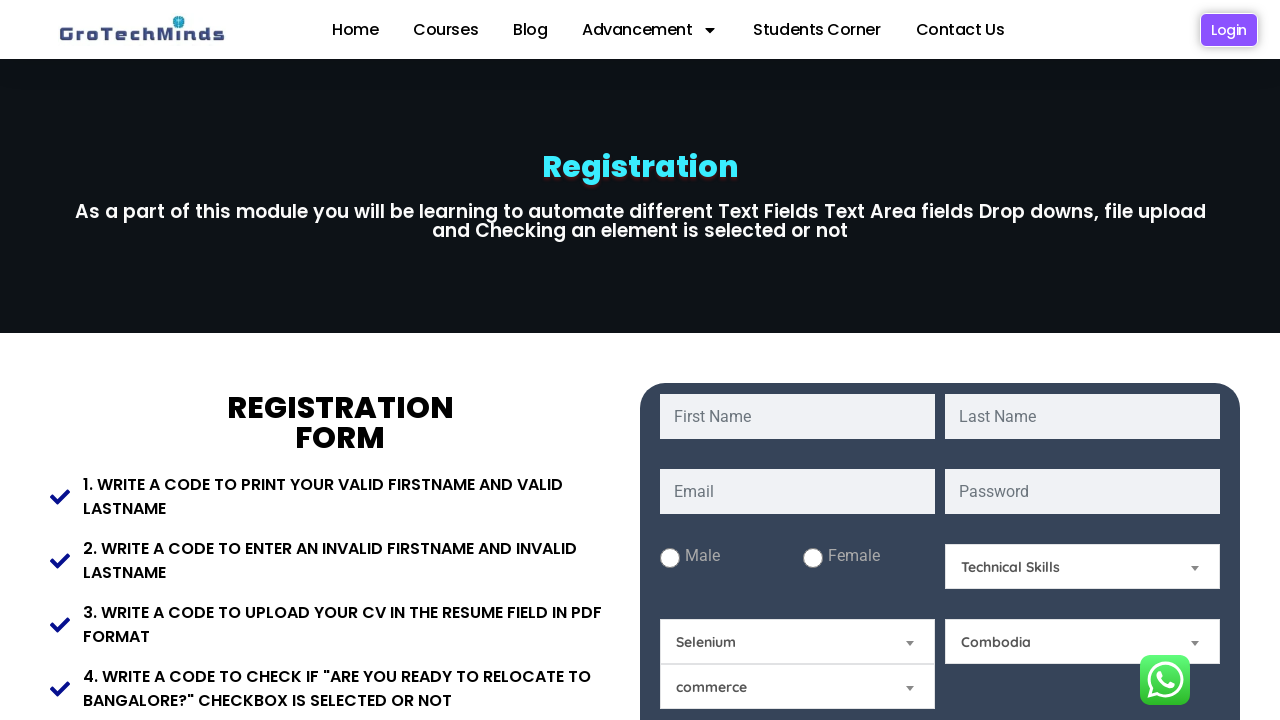